Tests that LinkedIn URL field is optional by submitting the form with only mandatory fields filled and verifying successful submission

Starting URL: https://qa-assessment.pages.dev/

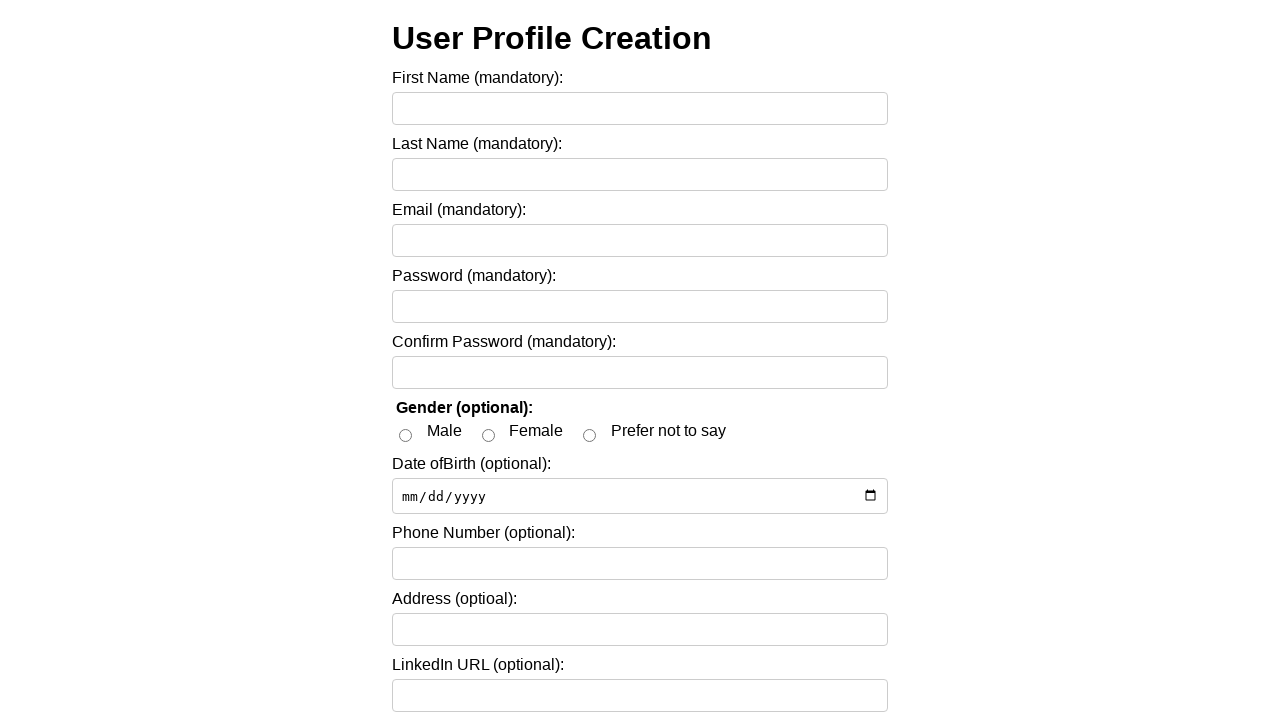

Clicked First Name field at (640, 109) on internal:label="First Name (mandatory):"i
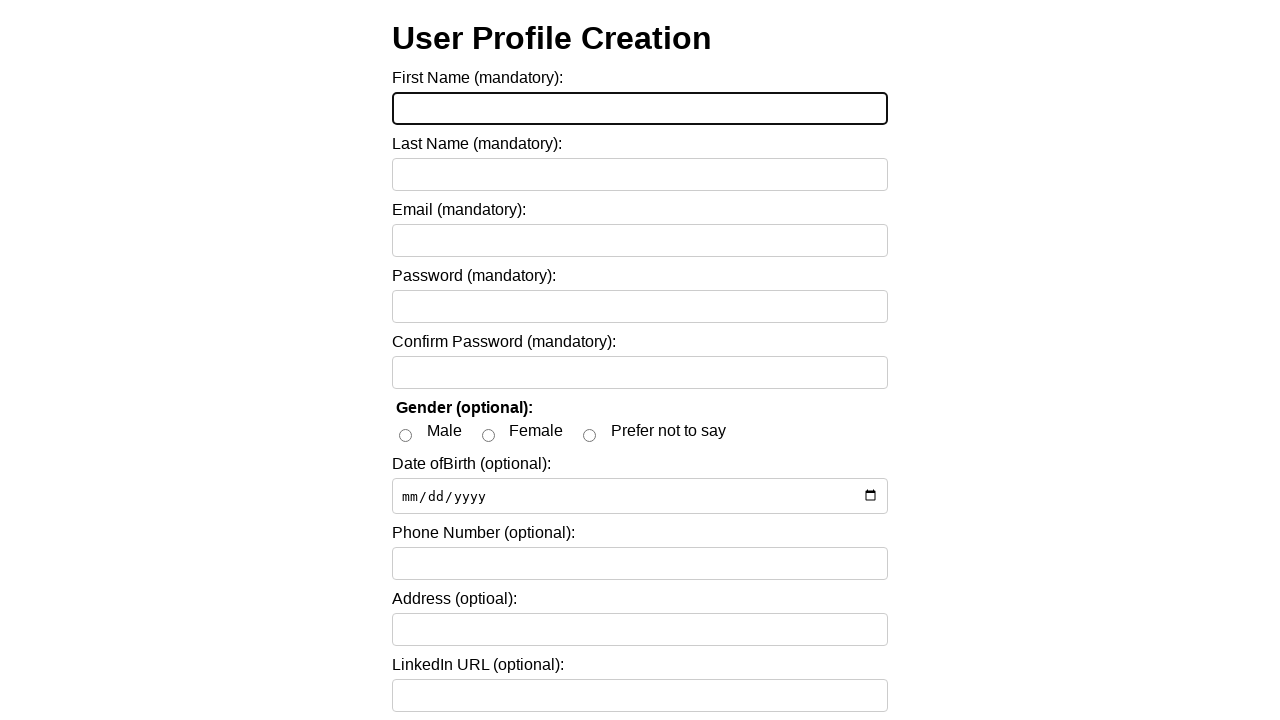

Filled First Name field with 'Sarah' on internal:label="First Name (mandatory):"i
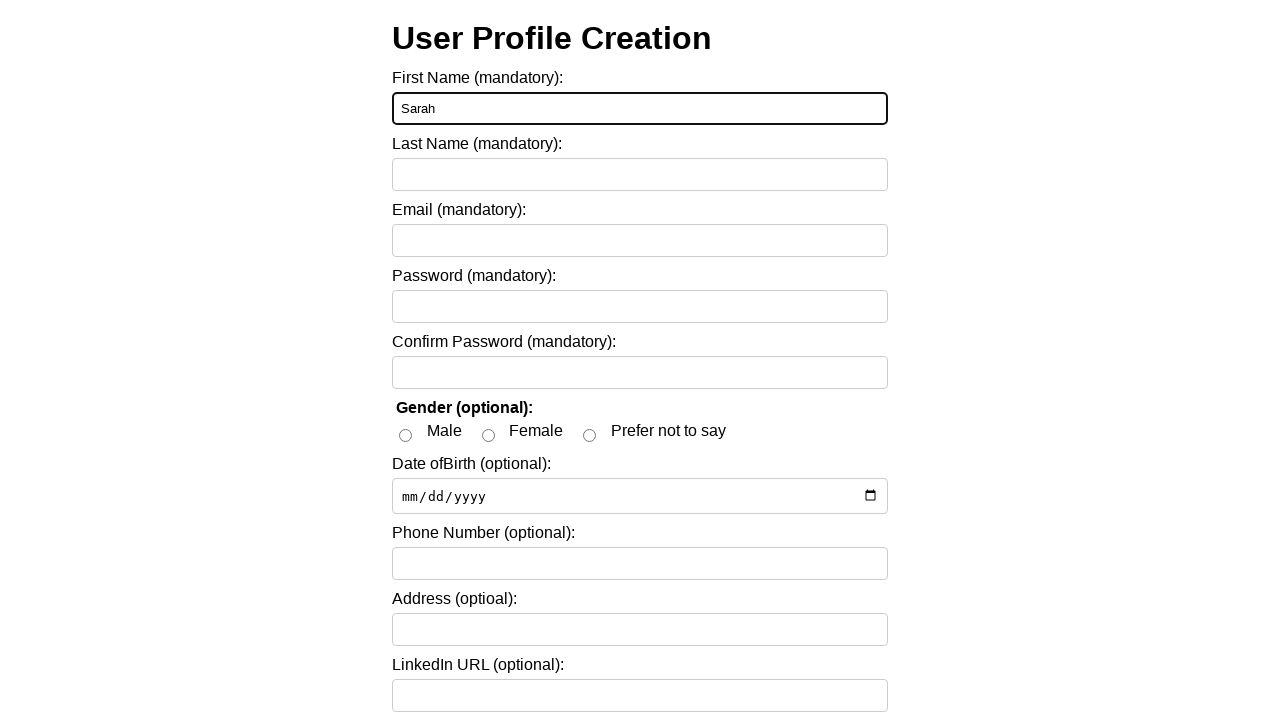

Clicked Last Name field at (640, 175) on internal:label="Last Name (mandatory):"i
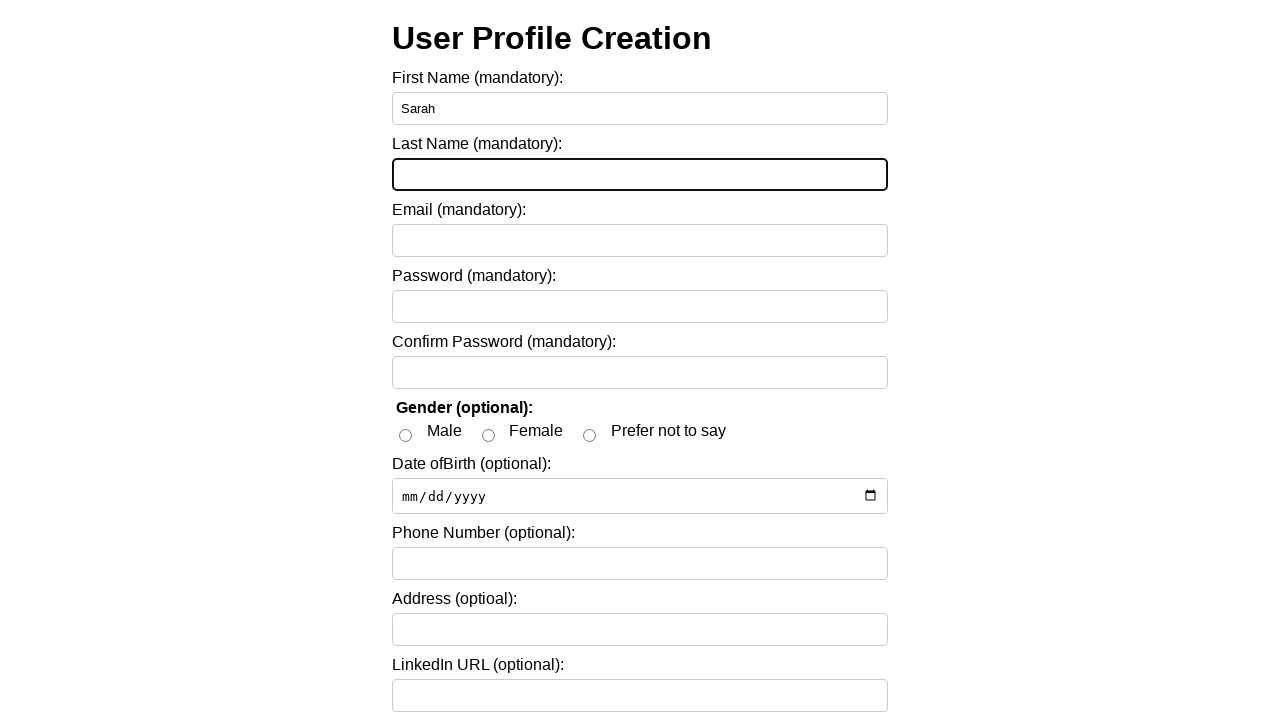

Filled Last Name field with 'Williams' on internal:label="Last Name (mandatory):"i
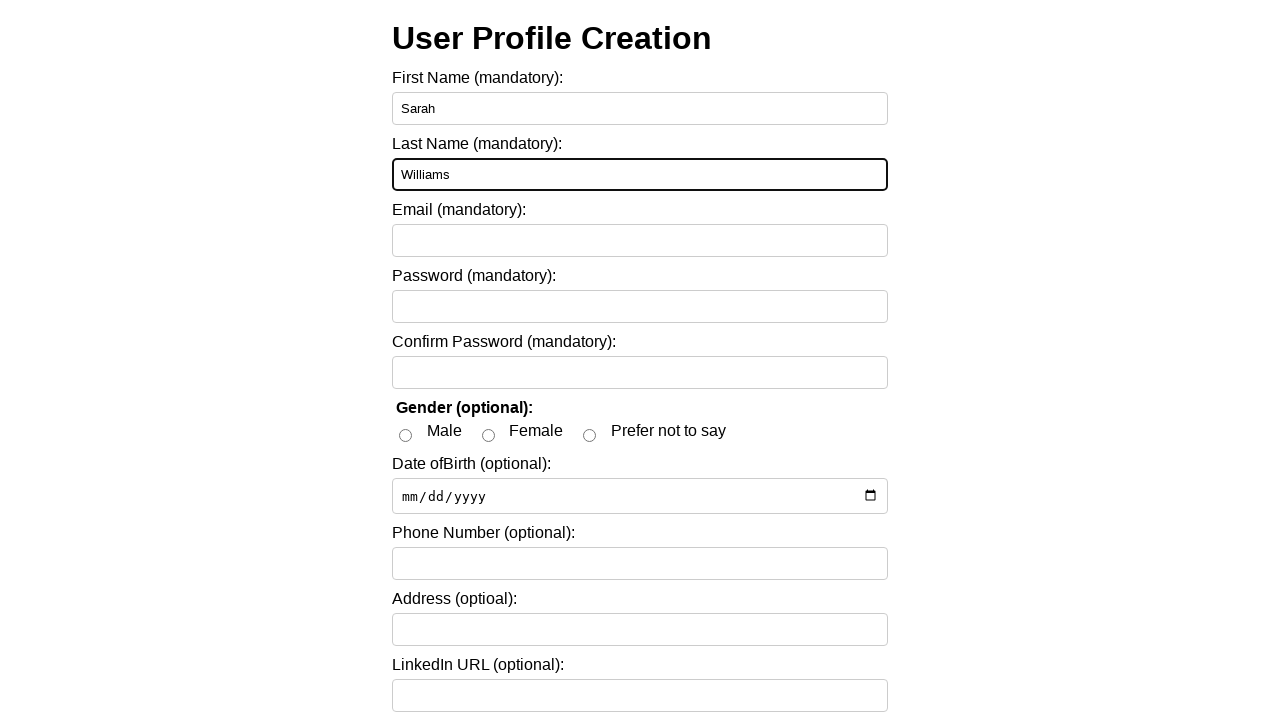

Clicked Email field at (640, 241) on internal:label="Email (mandatory):"i
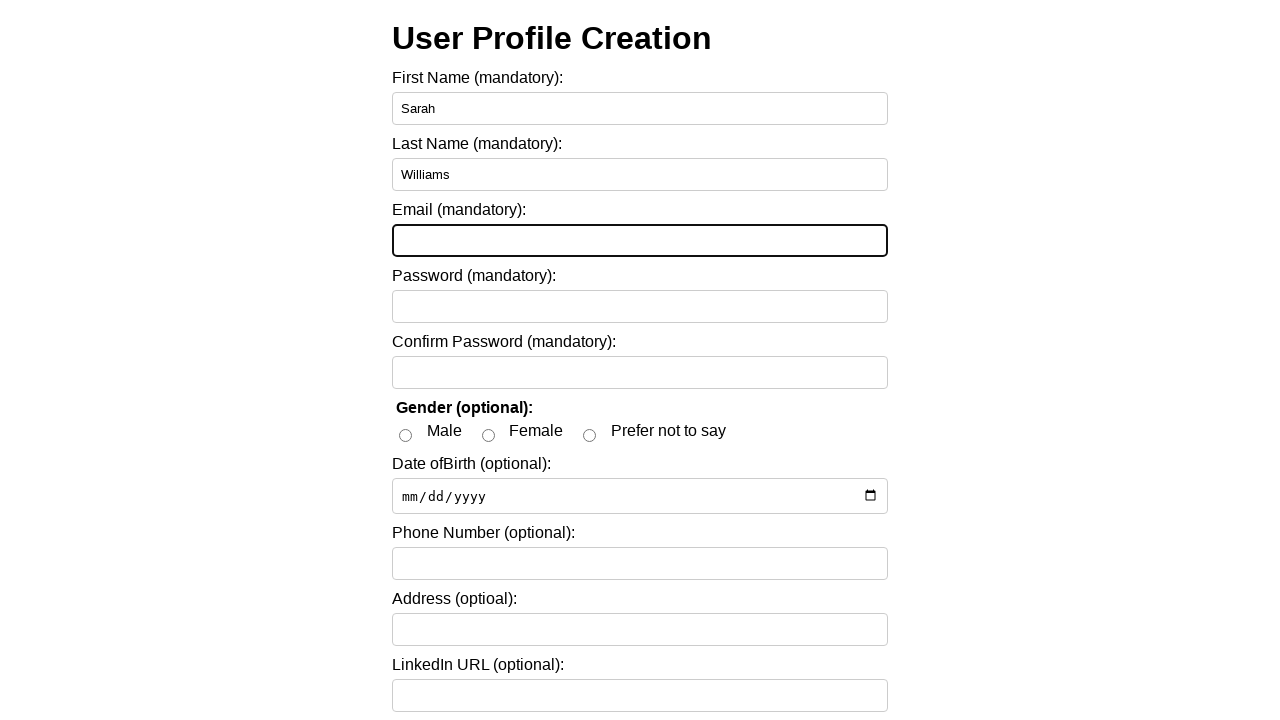

Filled Email field with 'sarah.williams@example.com' on internal:label="Email (mandatory):"i
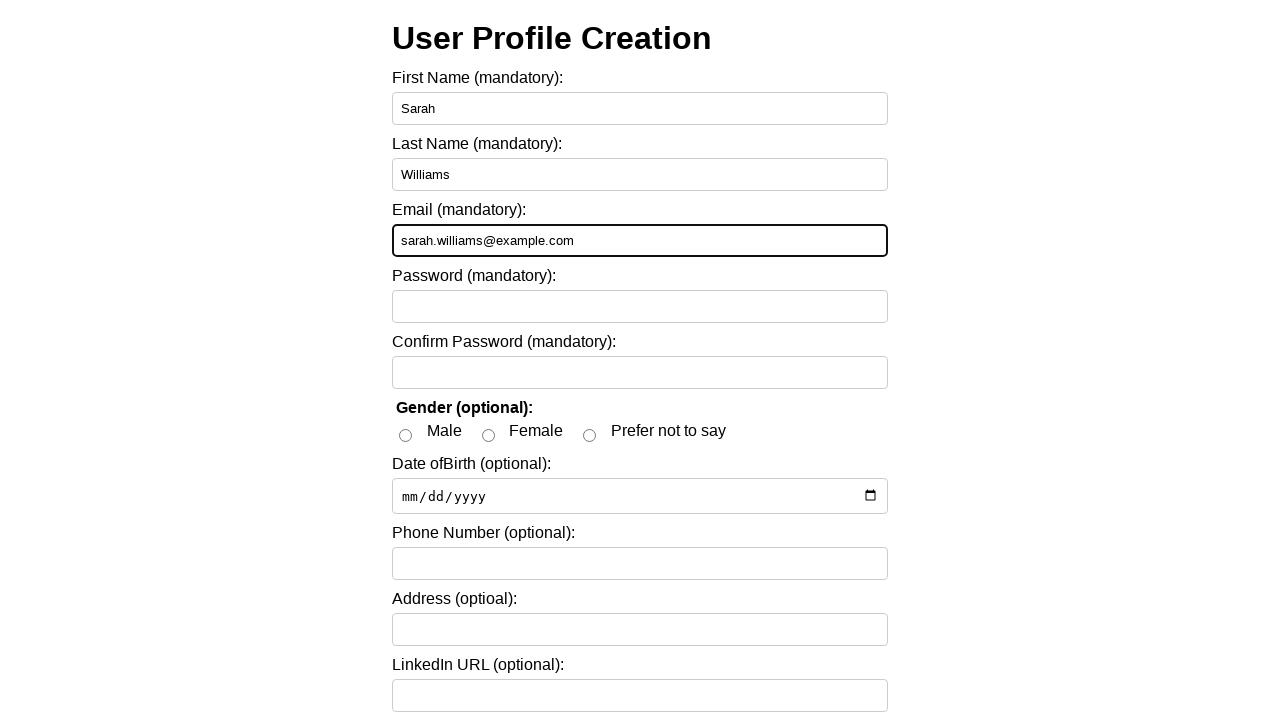

Clicked Password field at (640, 307) on internal:label="Password (mandatory):"s
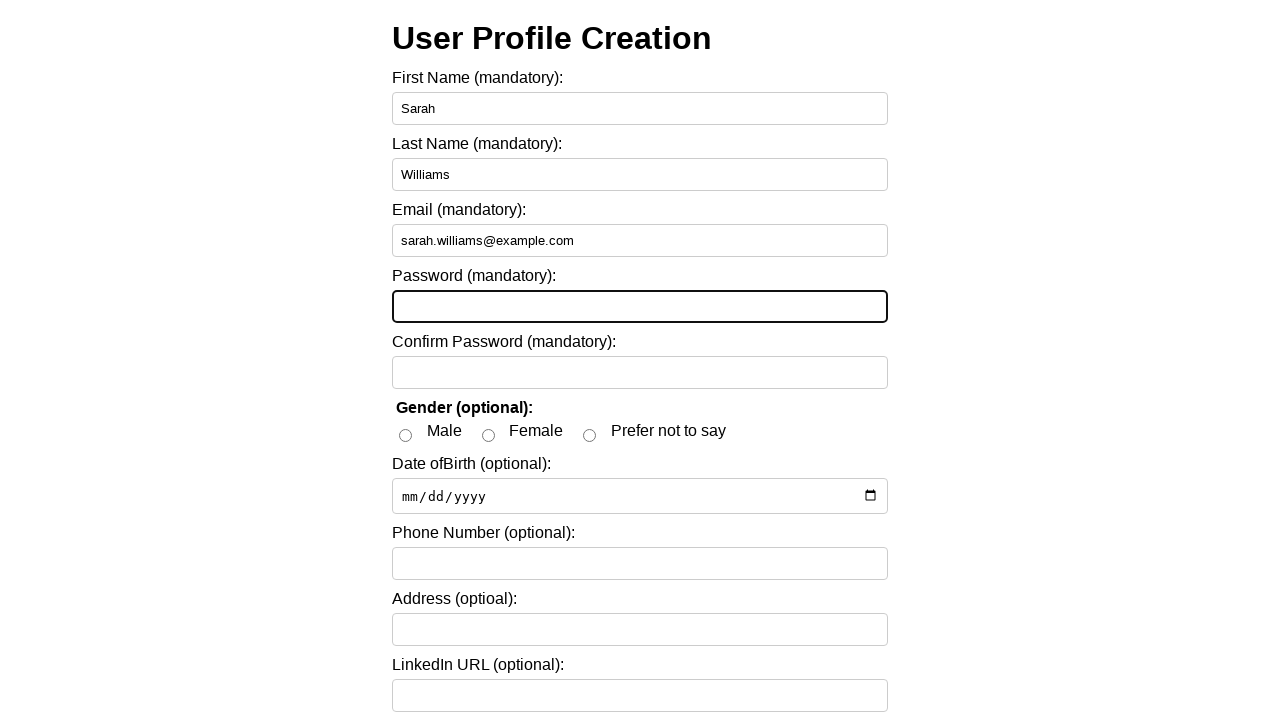

Filled Password field with secure password on internal:label="Password (mandatory):"s
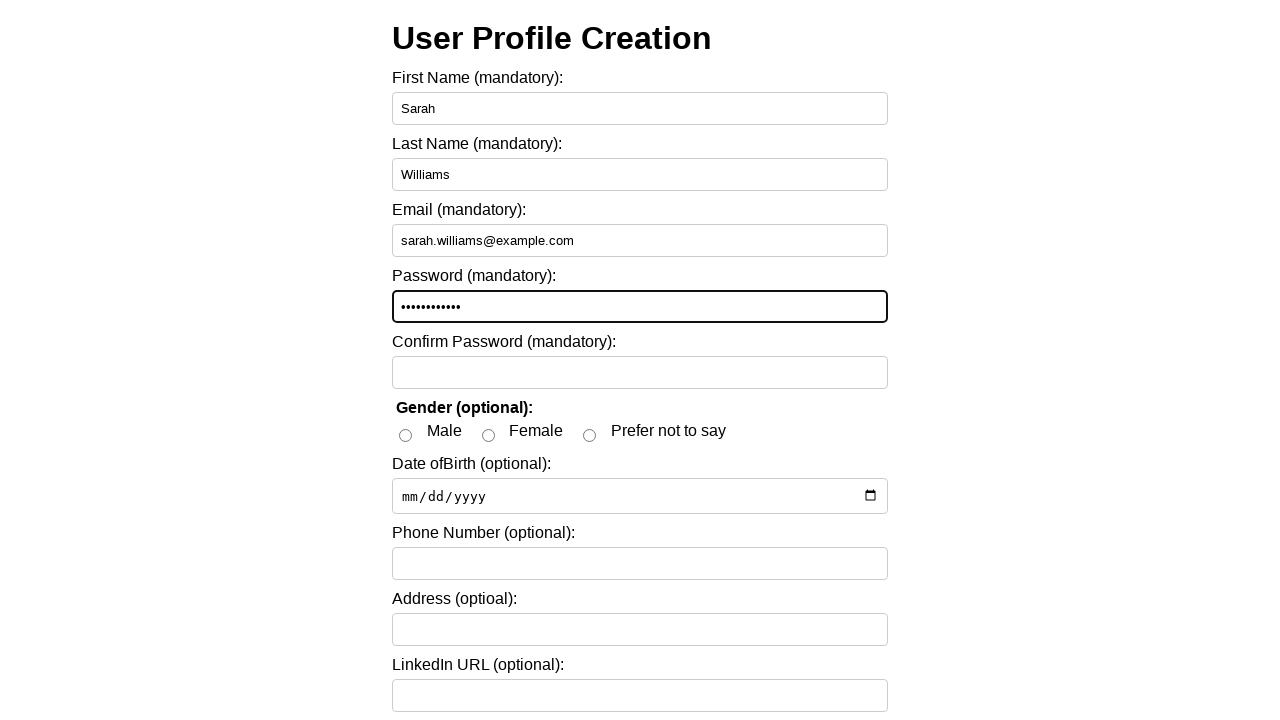

Clicked Confirm Password field at (640, 373) on internal:label="Confirm Password (mandatory):"i
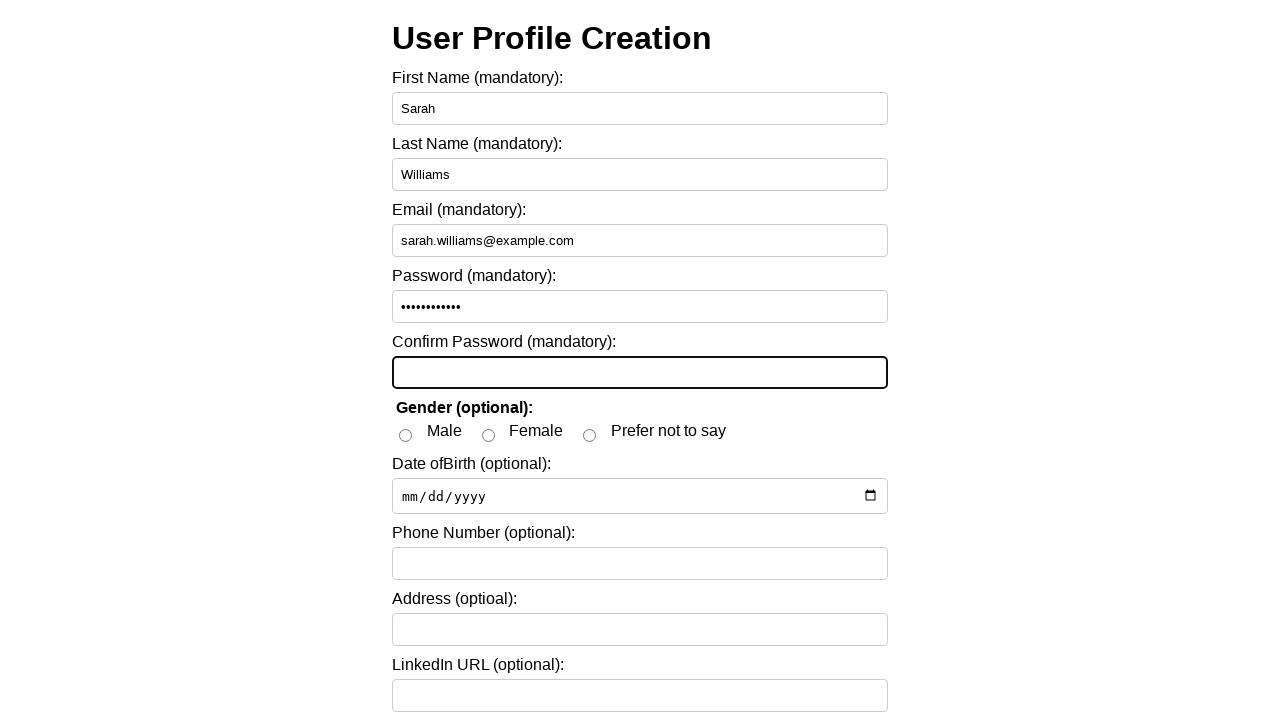

Filled Confirm Password field with matching password on internal:label="Confirm Password (mandatory):"i
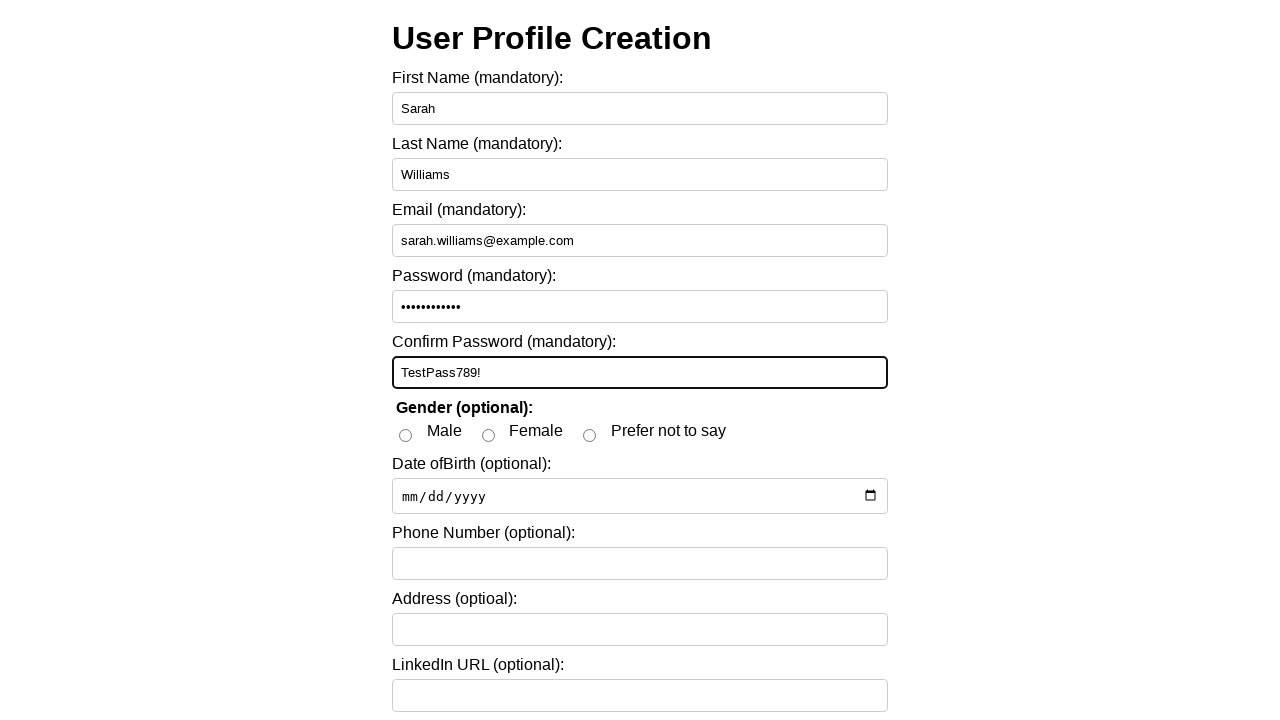

Clicked Submit button without filling optional LinkedIn field at (432, 682) on internal:role=button[name="Submit"i]
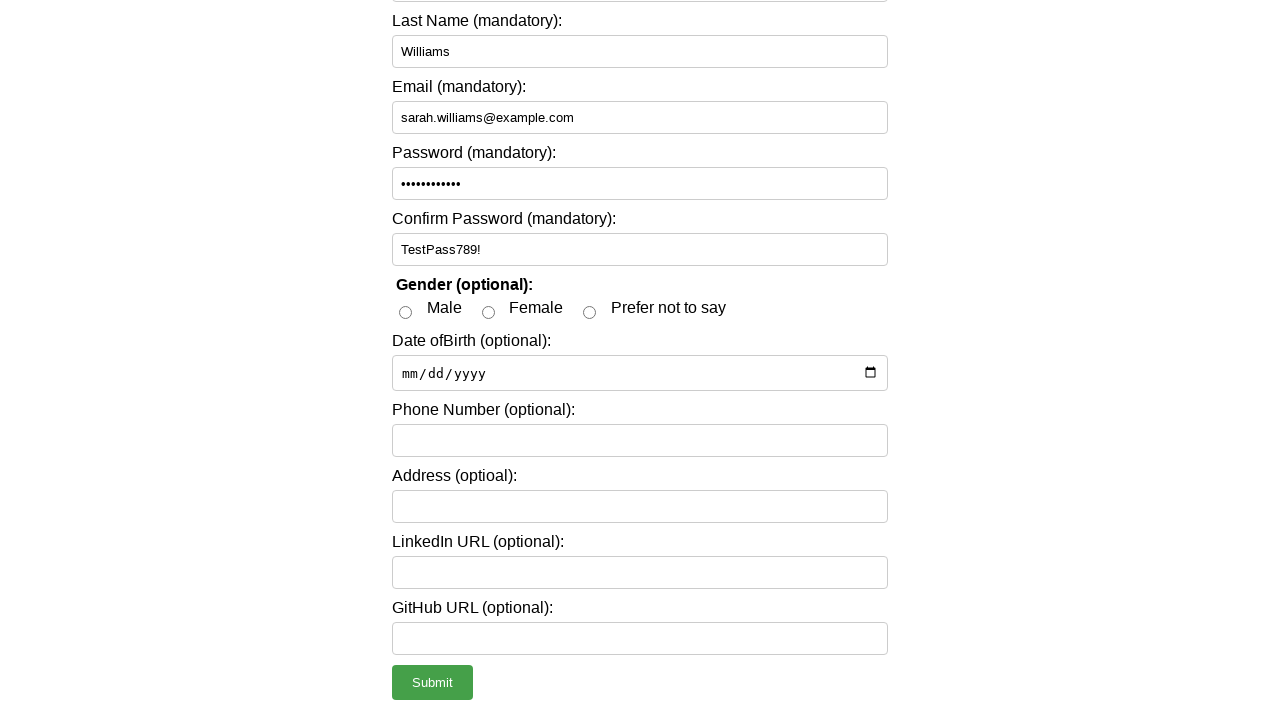

Page loaded successfully after form submission - LinkedIn field is optional
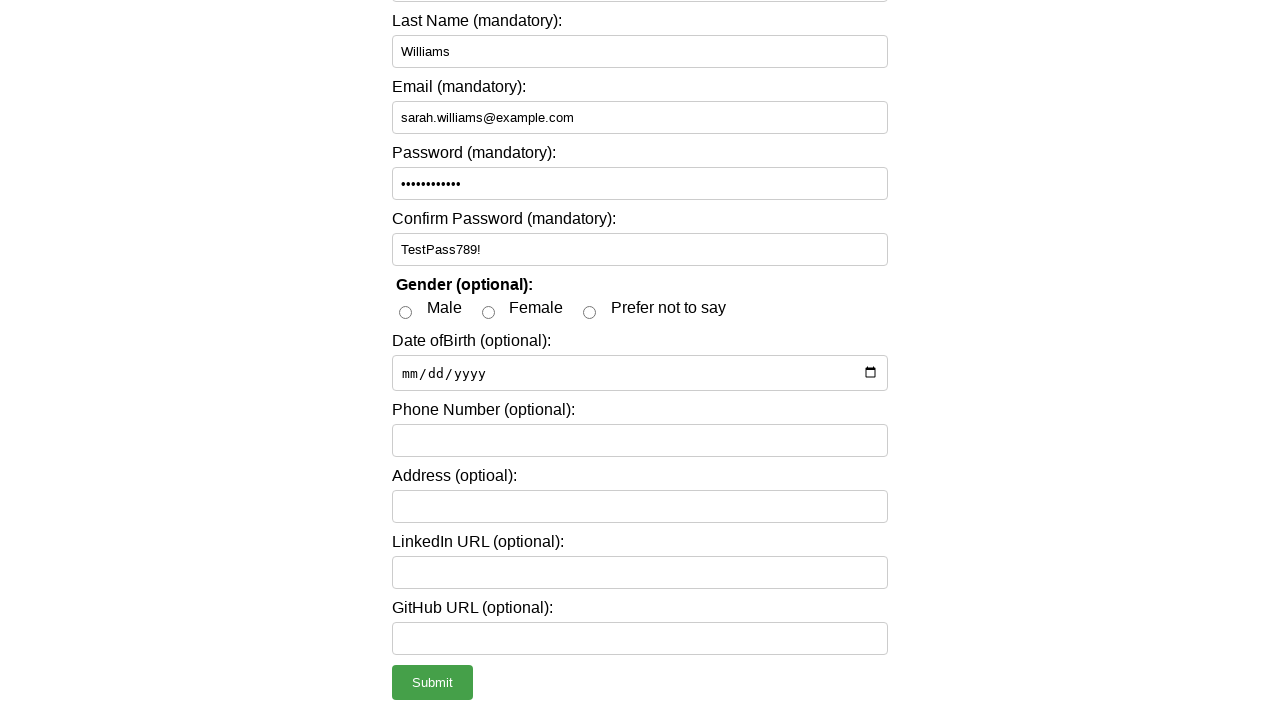

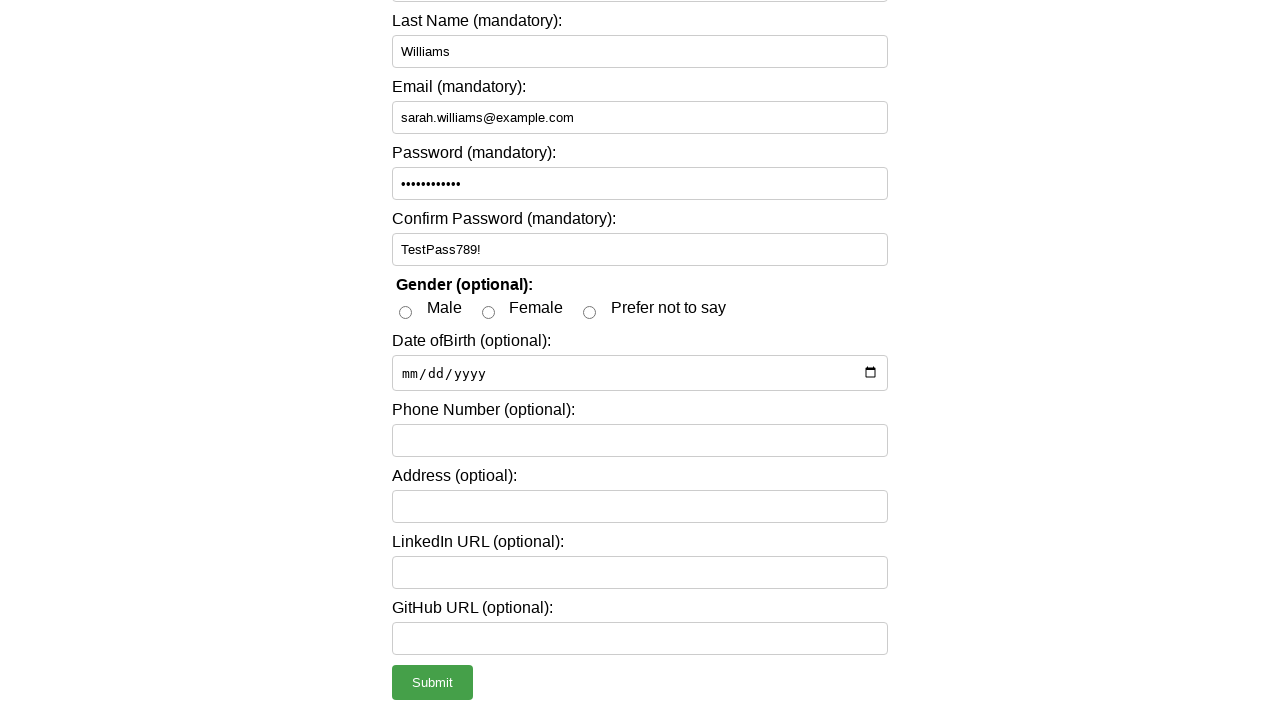